Tests a todo application by clicking checkboxes to mark items as done, adding a new todo item with text input, verifying the item was added, and archiving completed todos.

Starting URL: http://crossbrowsertesting.github.io/todo-app.html

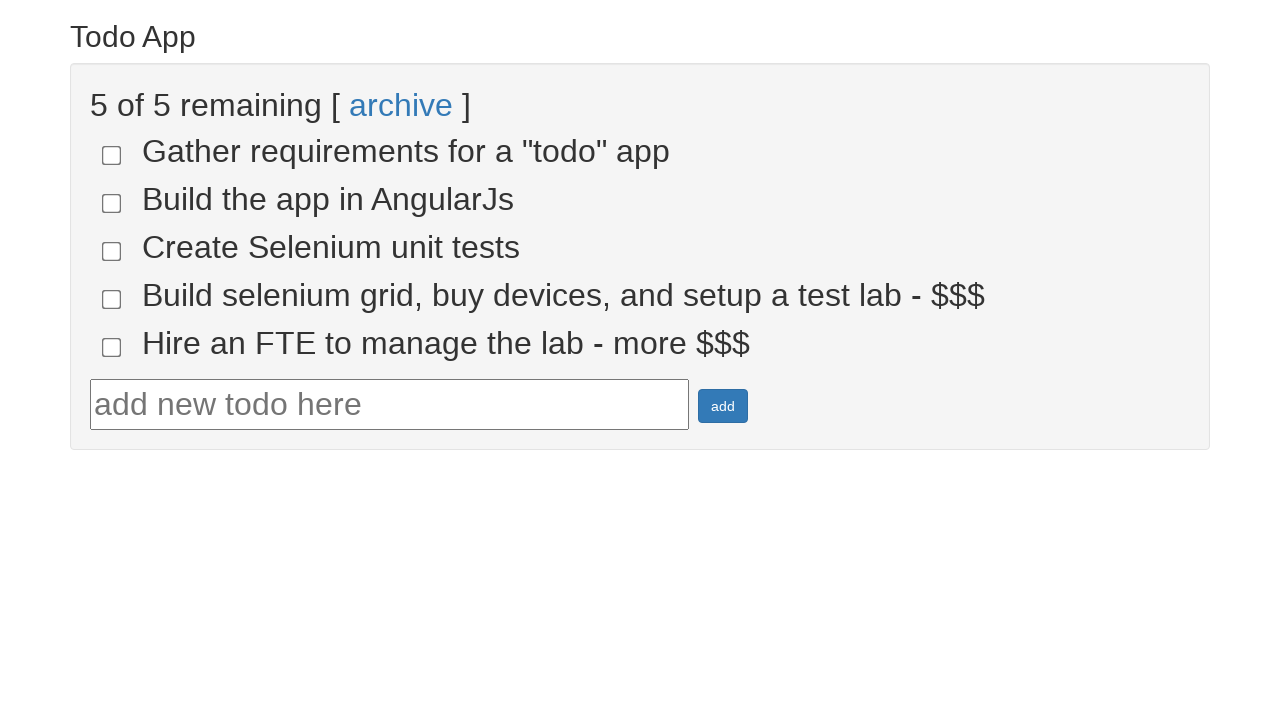

Page loaded and DOM content ready
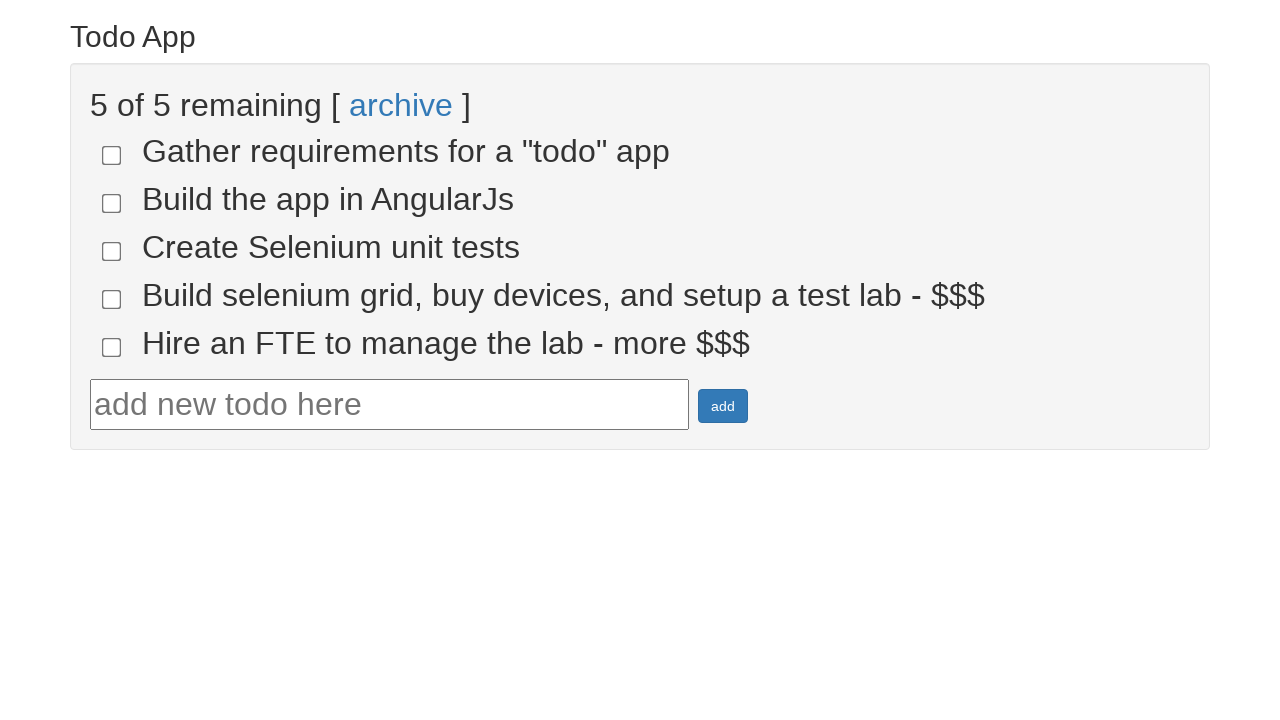

Clicked checkbox for todo item 4 at (112, 299) on input[name='todo-4']
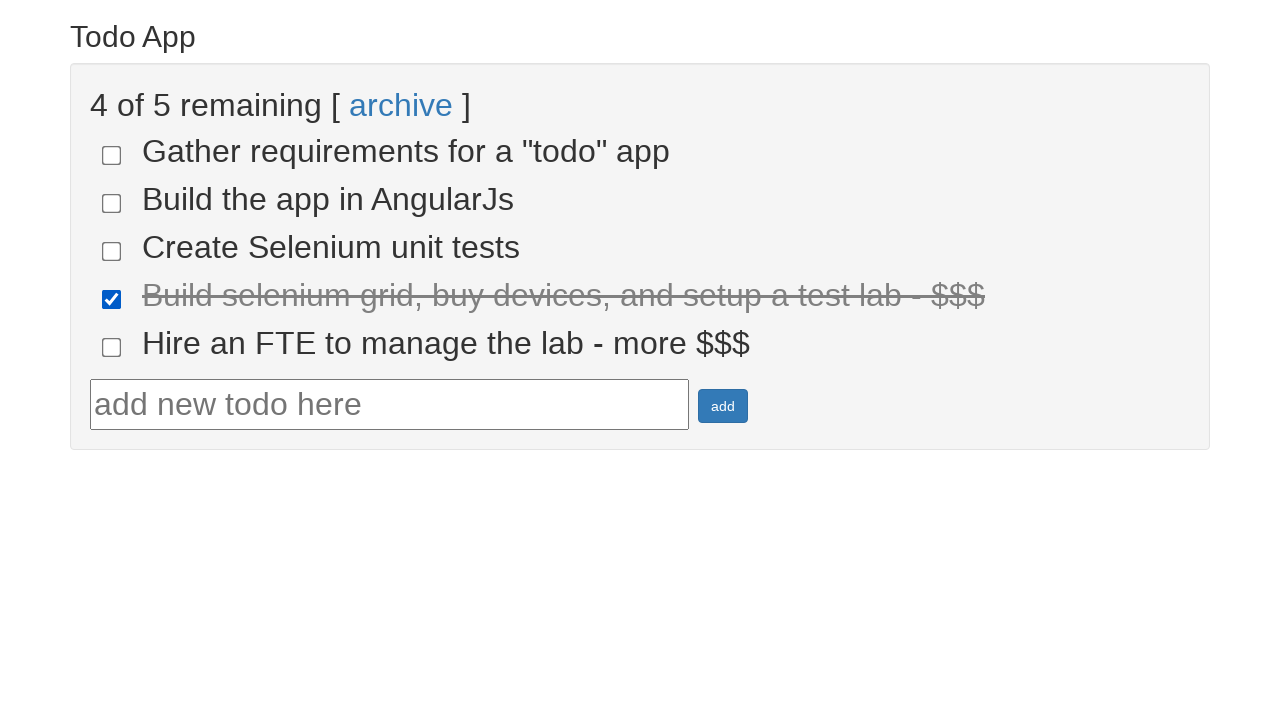

Clicked checkbox for todo item 5 at (112, 347) on input[name='todo-5']
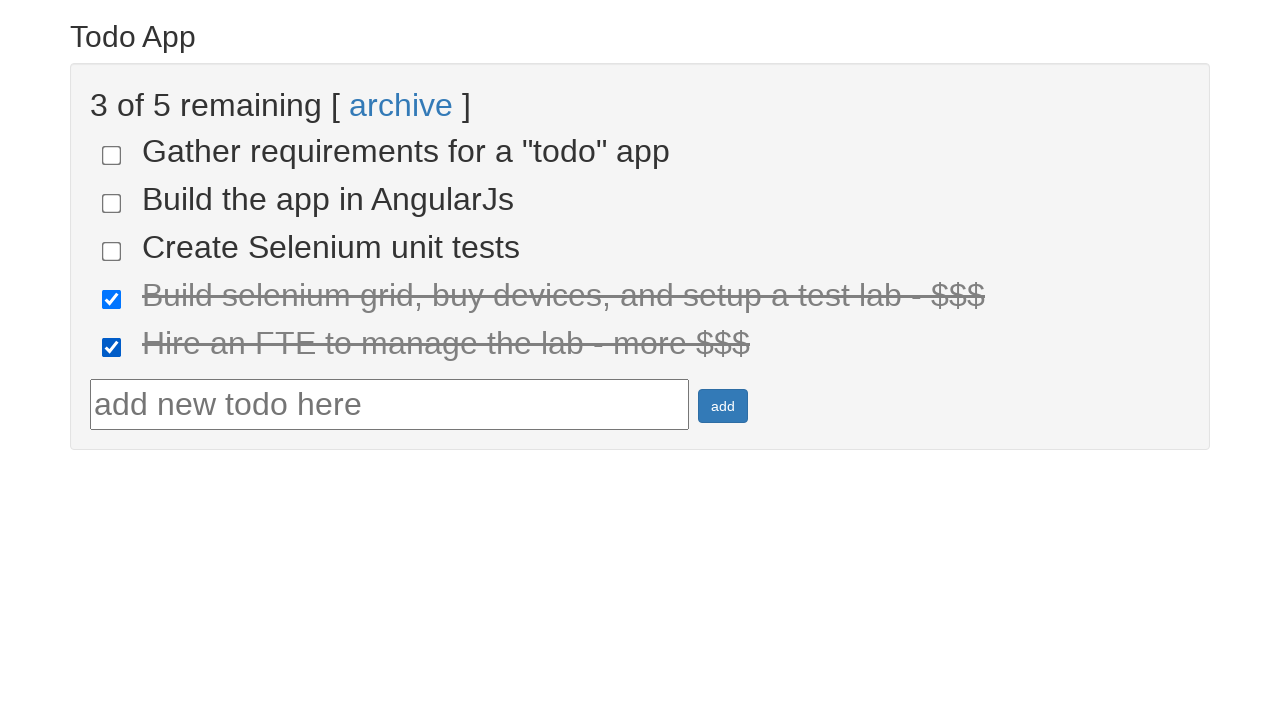

Verified 2 items are marked as done
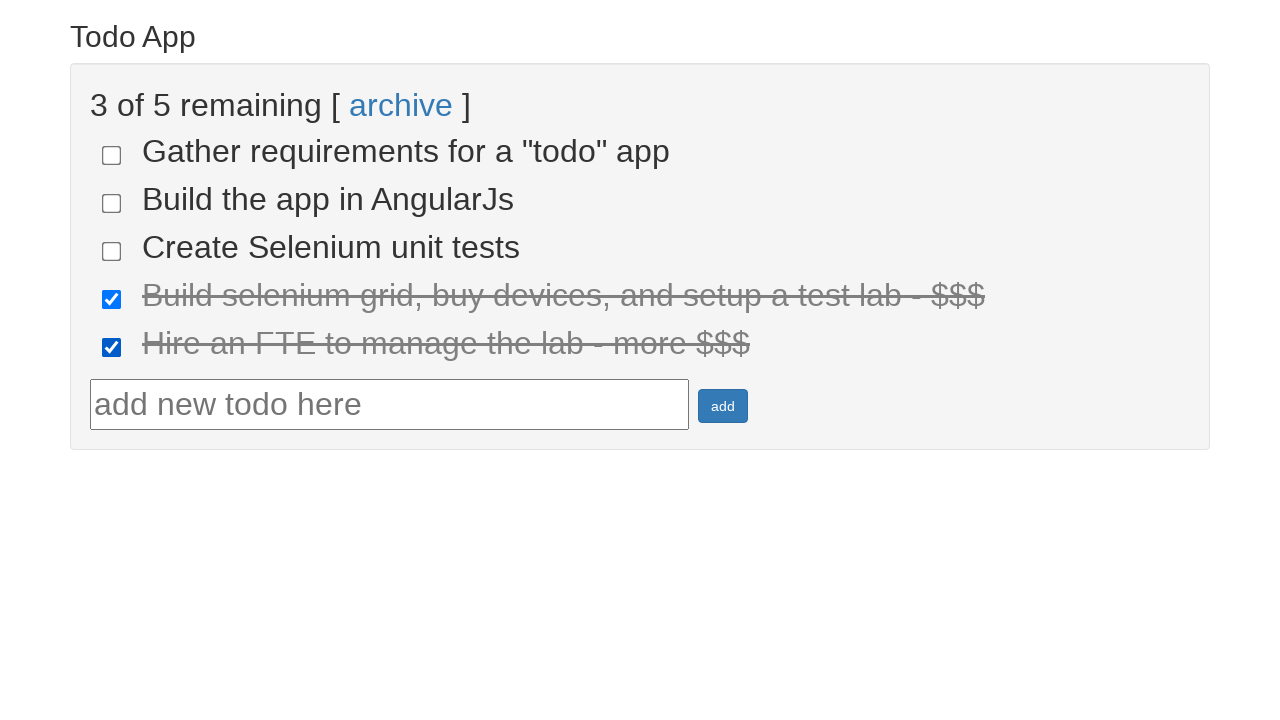

Filled text field with 'Run your first Selenium test' on #todotext
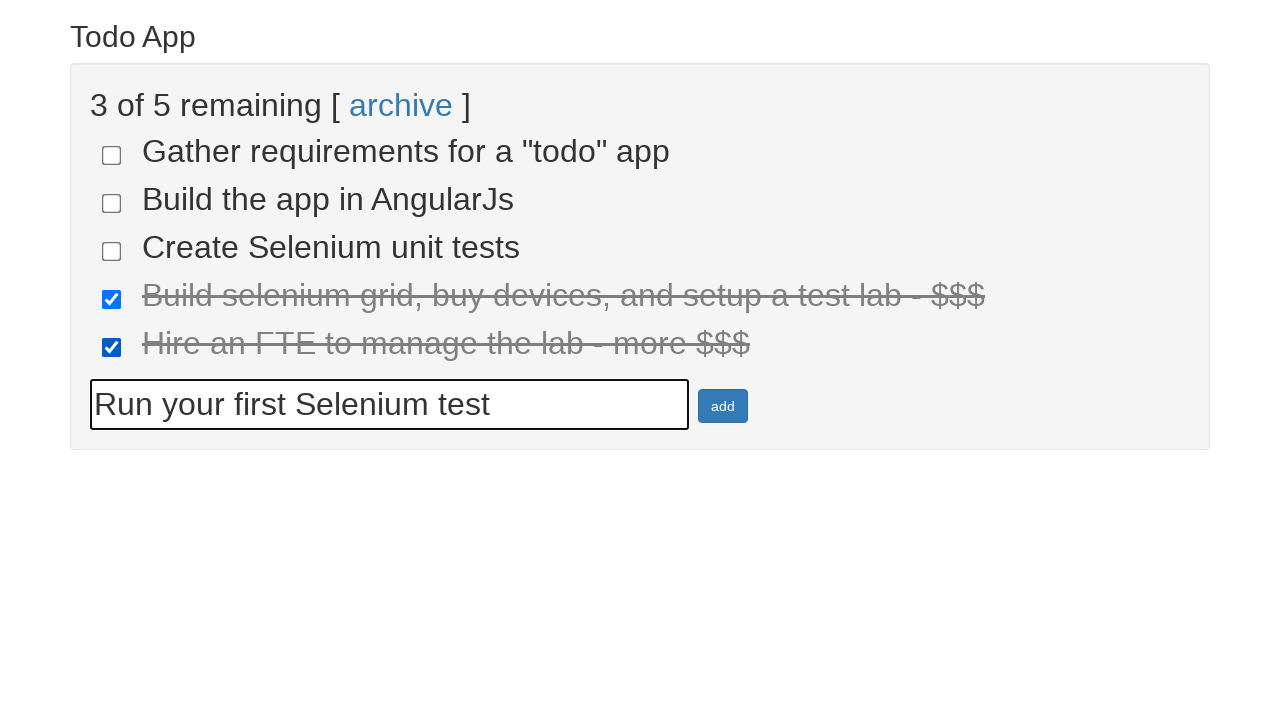

Clicked add button to add new todo item at (723, 406) on #addbutton
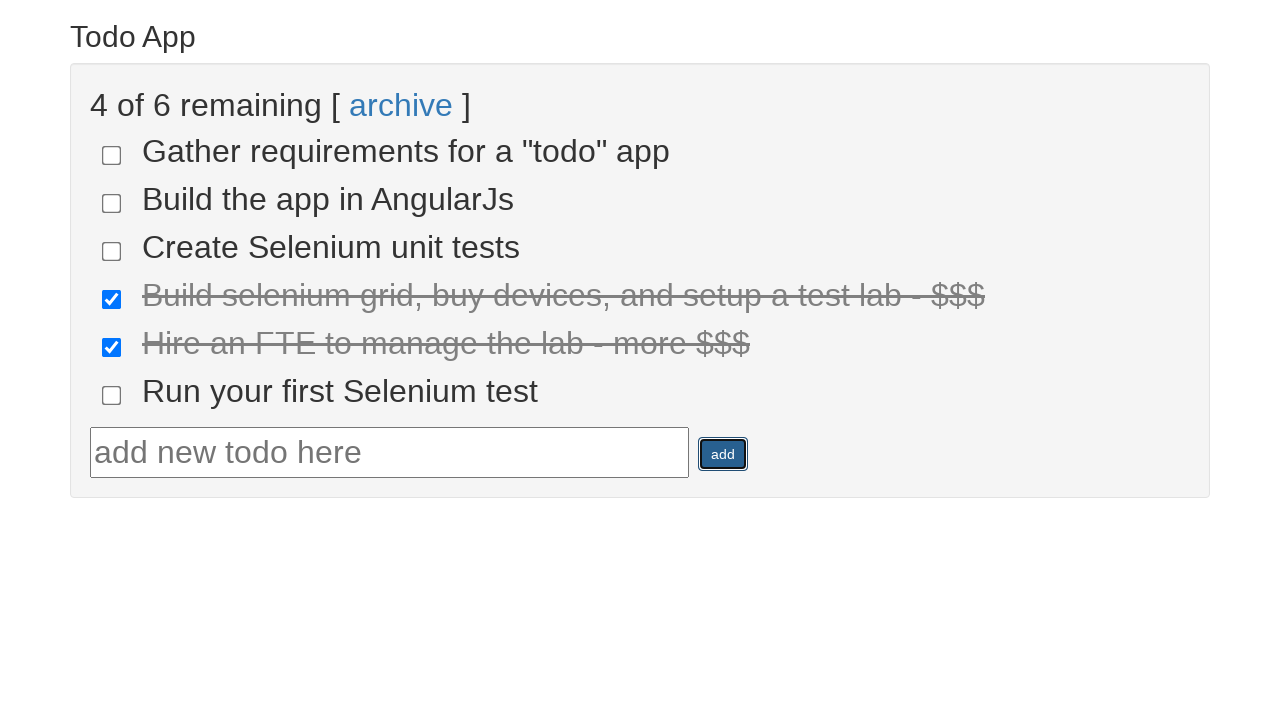

Verified new todo item 'Run your first Selenium test' was added
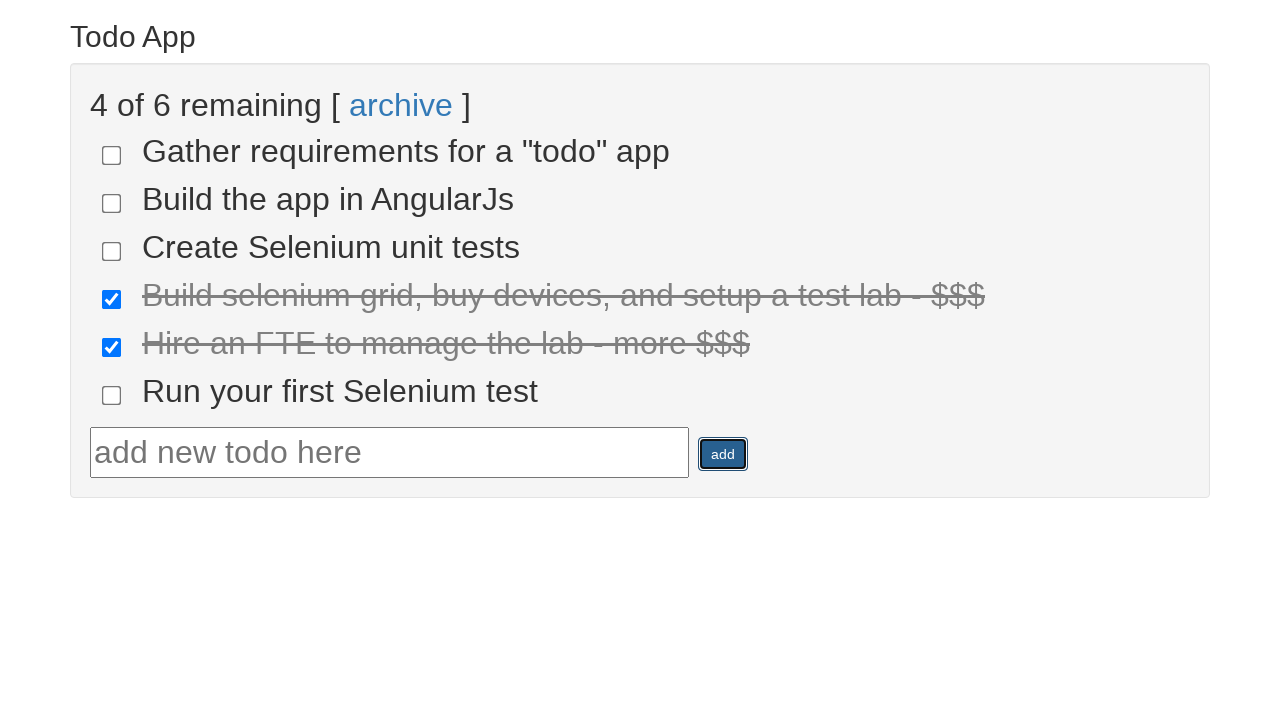

Clicked archive link to archive completed todos at (401, 105) on text=archive
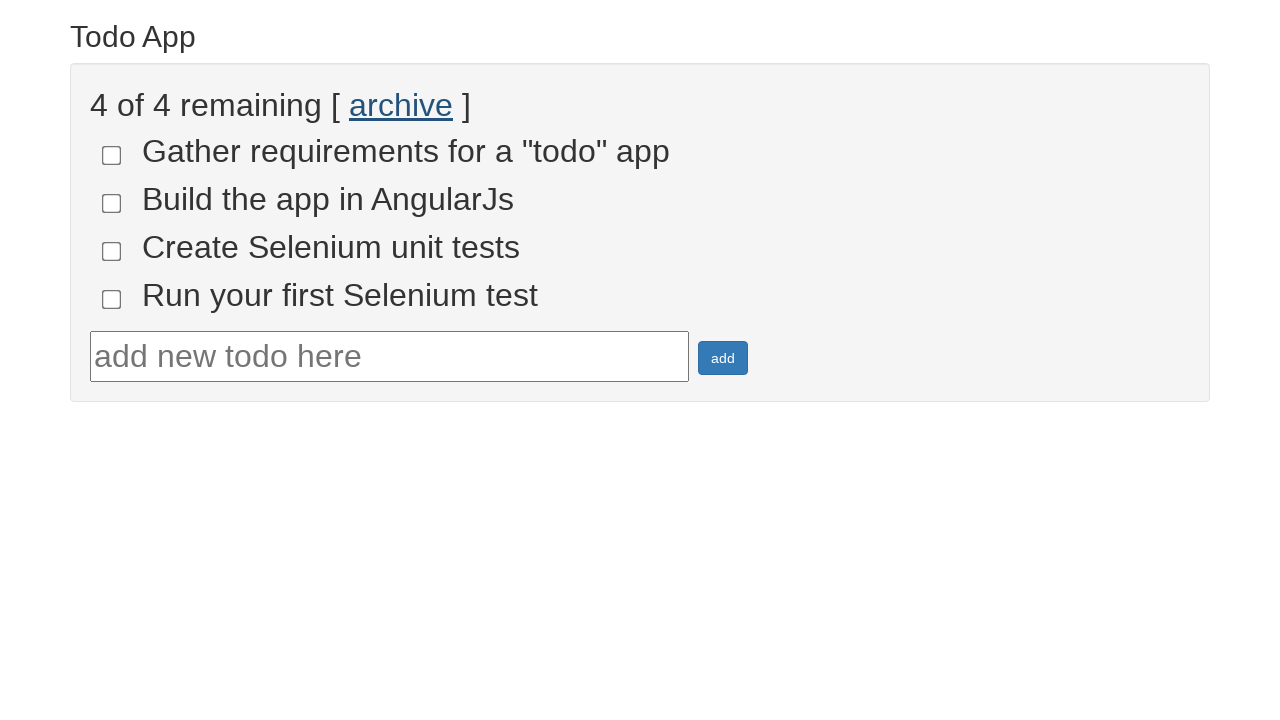

Verified 4 incomplete items remain after archiving
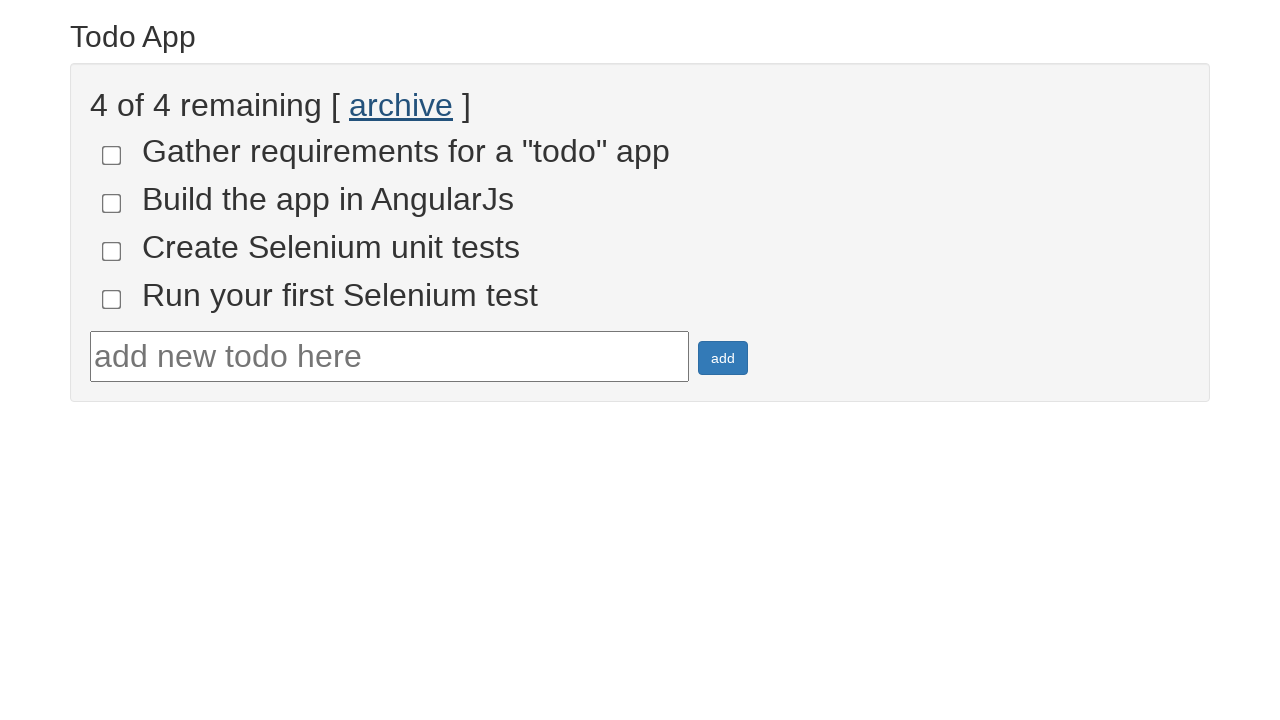

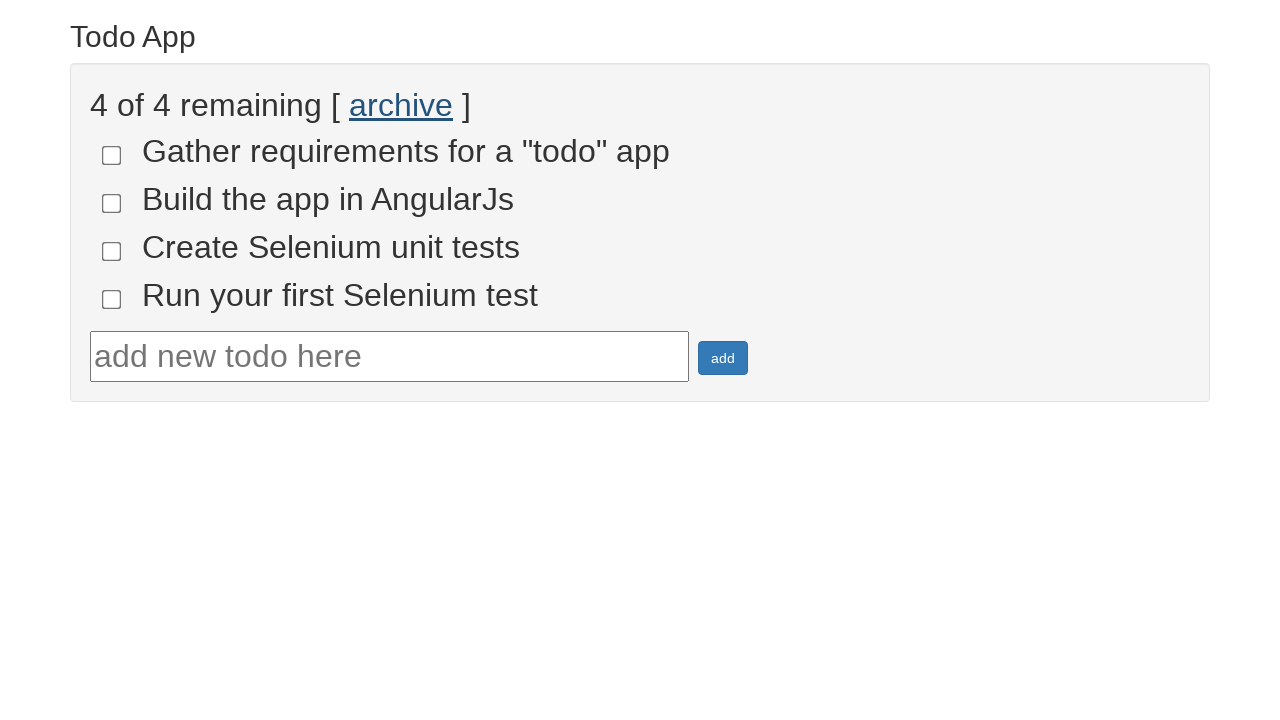